Tests wait functionality on a demo page by clicking a button that triggers a delayed response

Starting URL: https://www.hyrtutorials.com/p/waits-demo.html

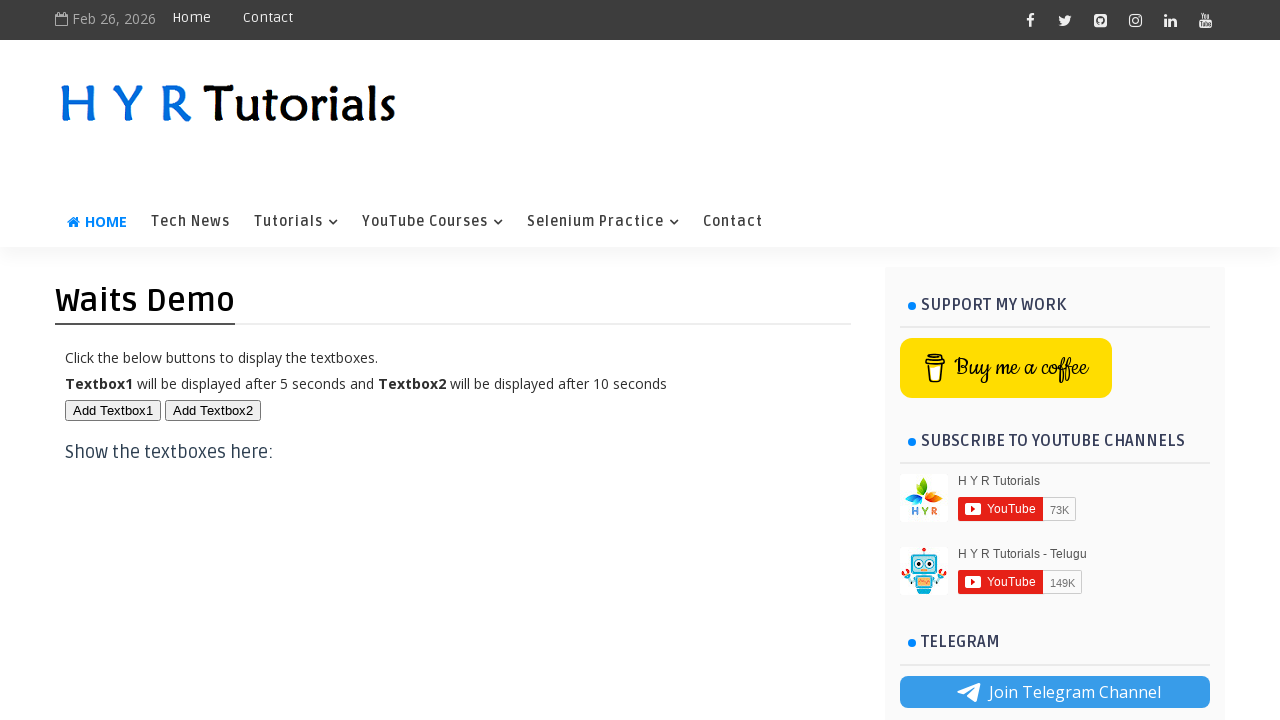

Clicked button #btn1 to trigger delayed response at (113, 410) on #btn1
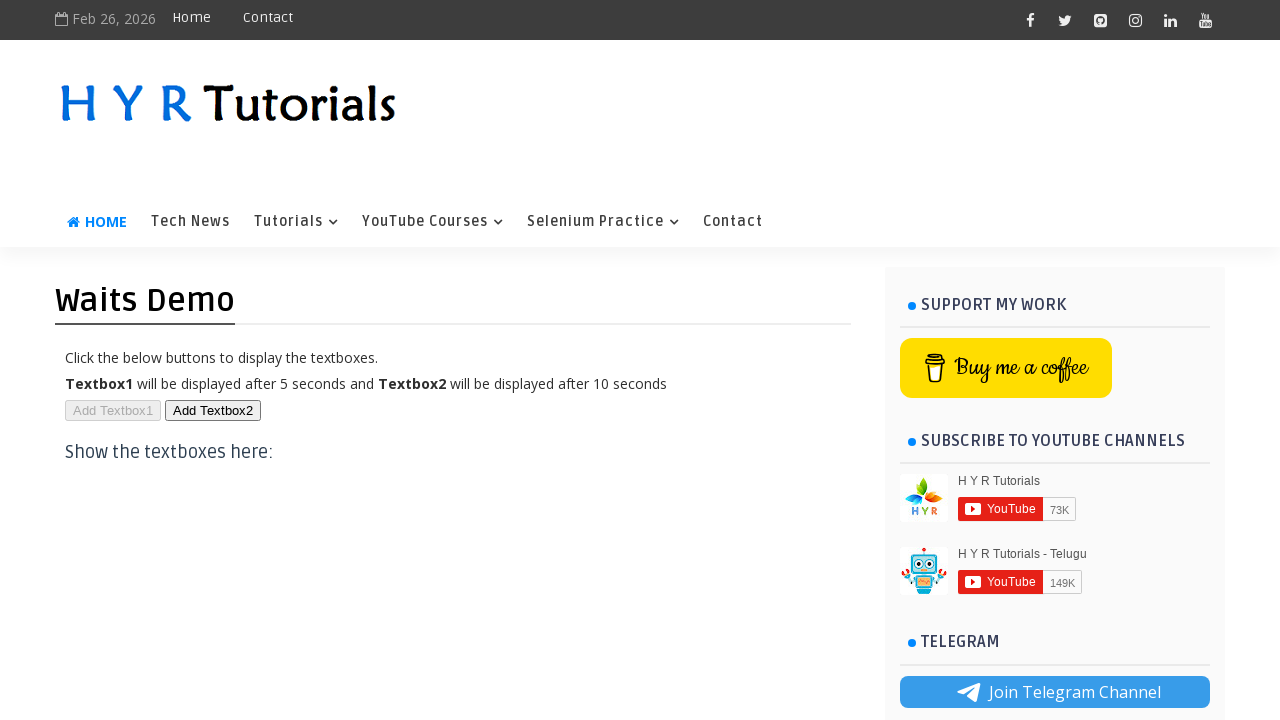

Waited 2 seconds for delayed response to complete
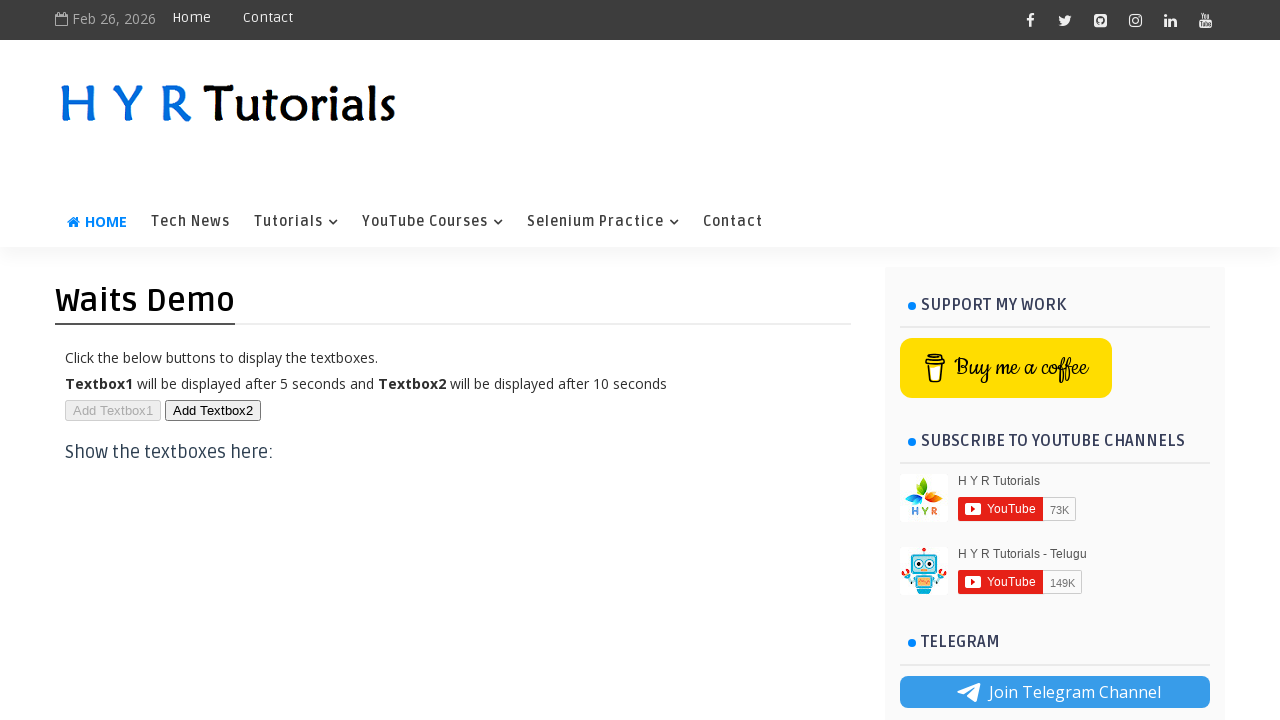

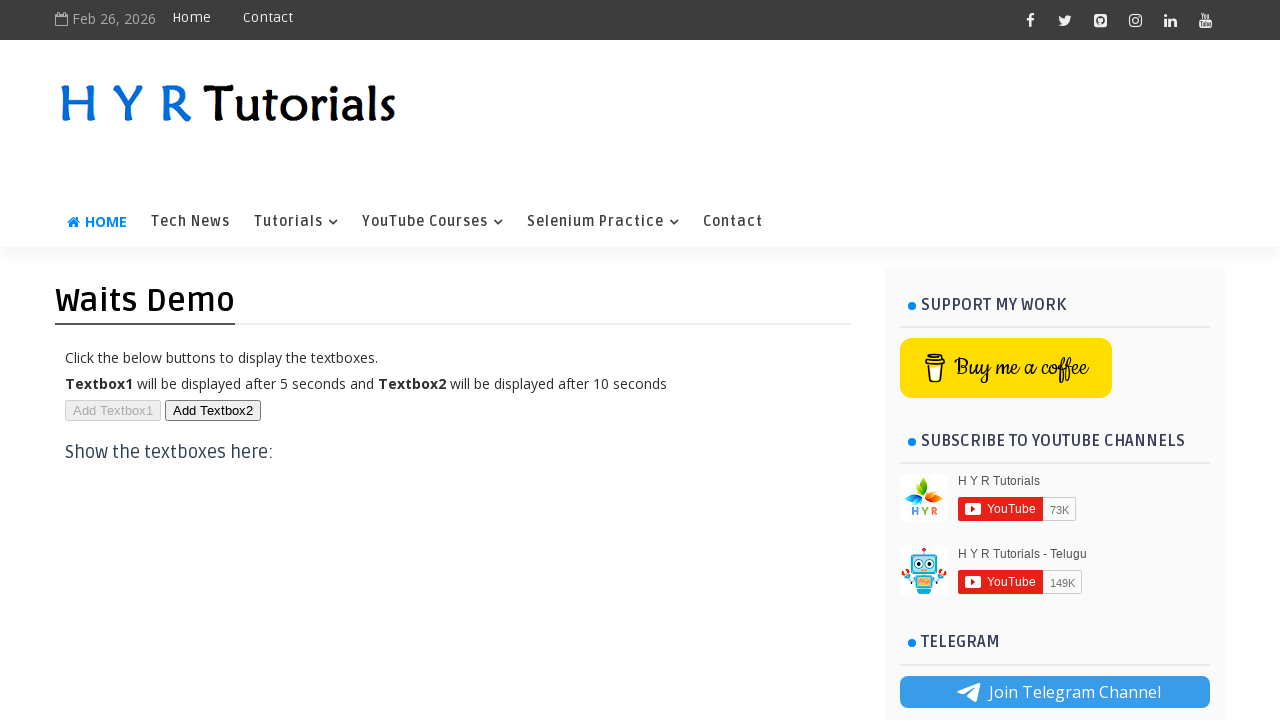